Tests waiting for an element to become clickable, then clicks a verify button and checks for a successful message response.

Starting URL: http://suninjuly.github.io/wait2.html

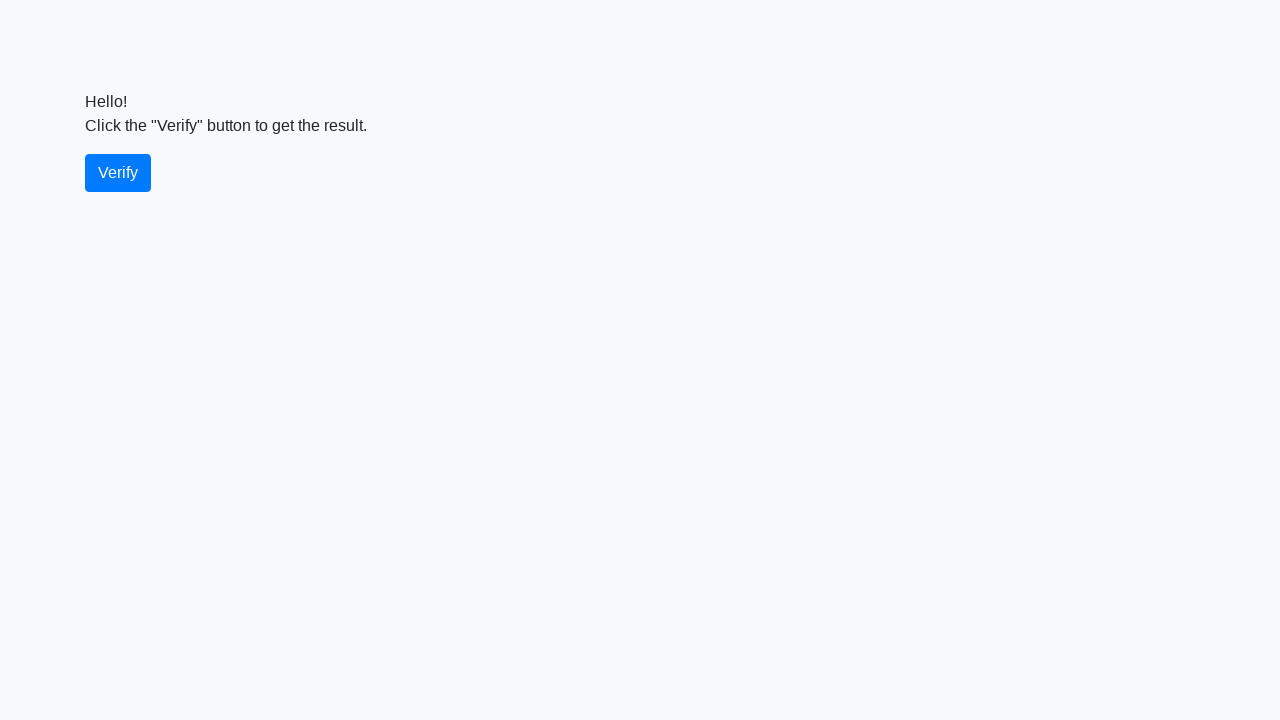

Verify button became visible
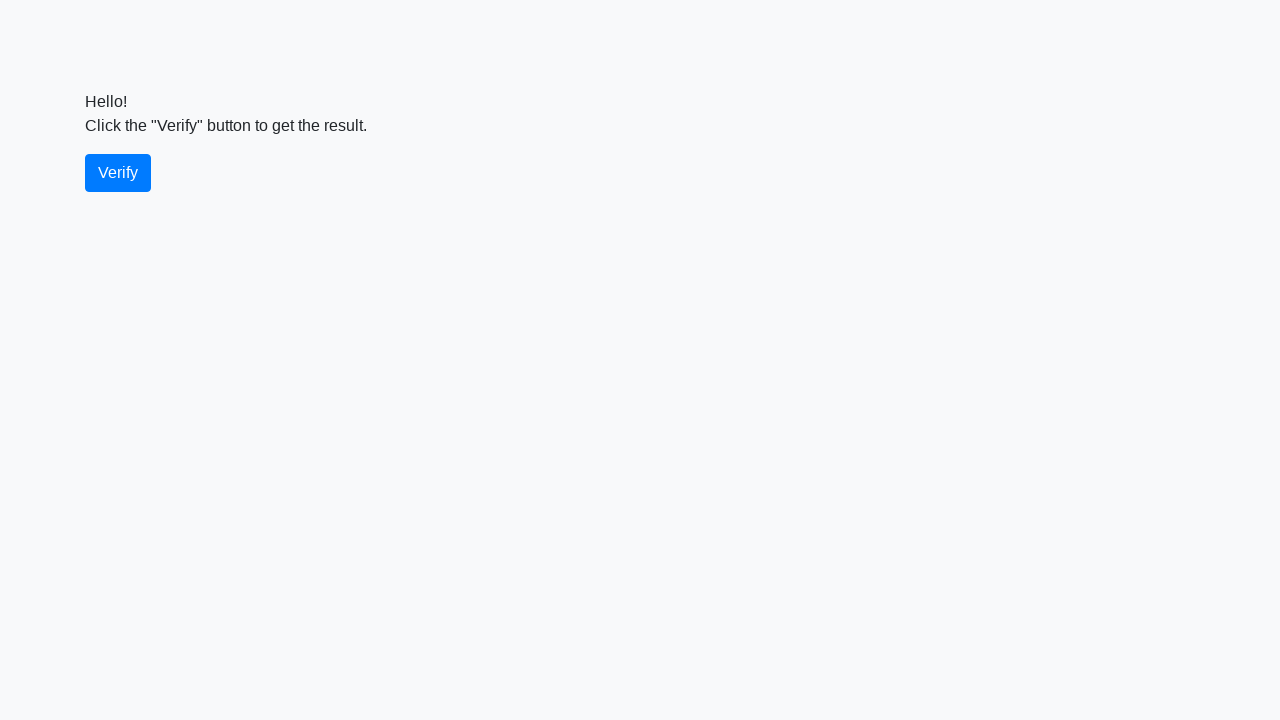

Clicked the verify button at (118, 173) on #verify
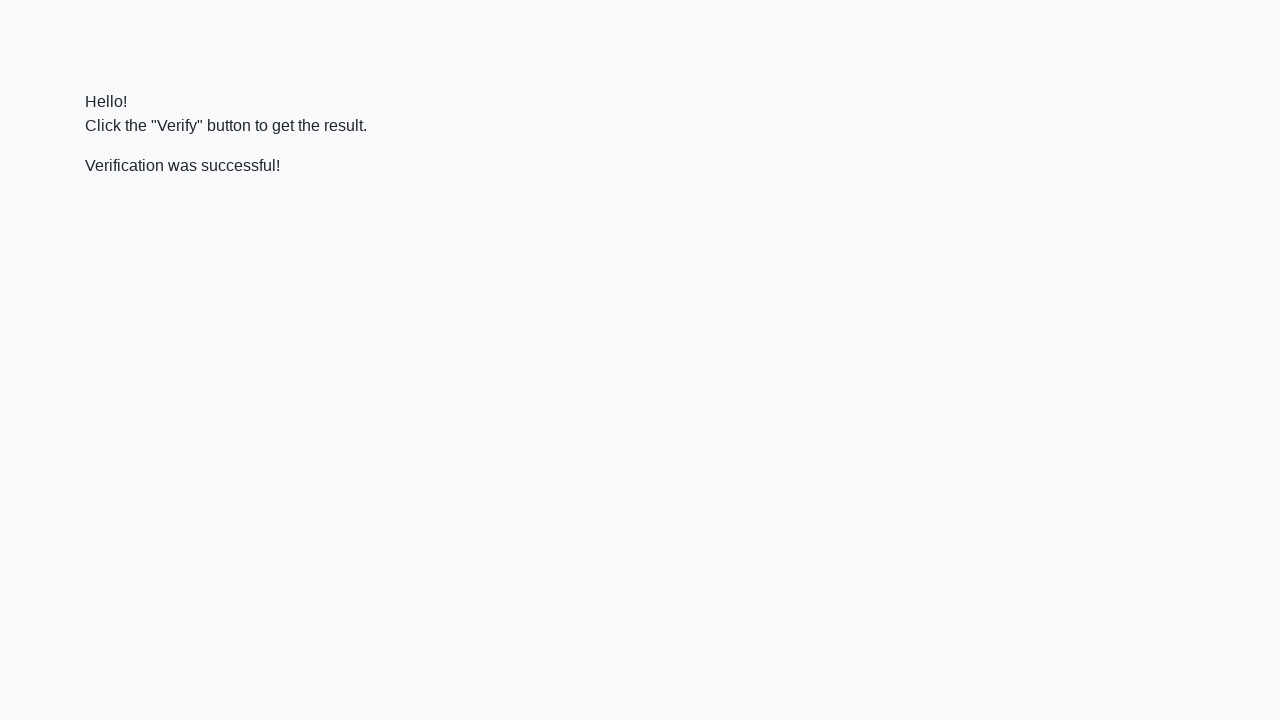

Verification message appeared
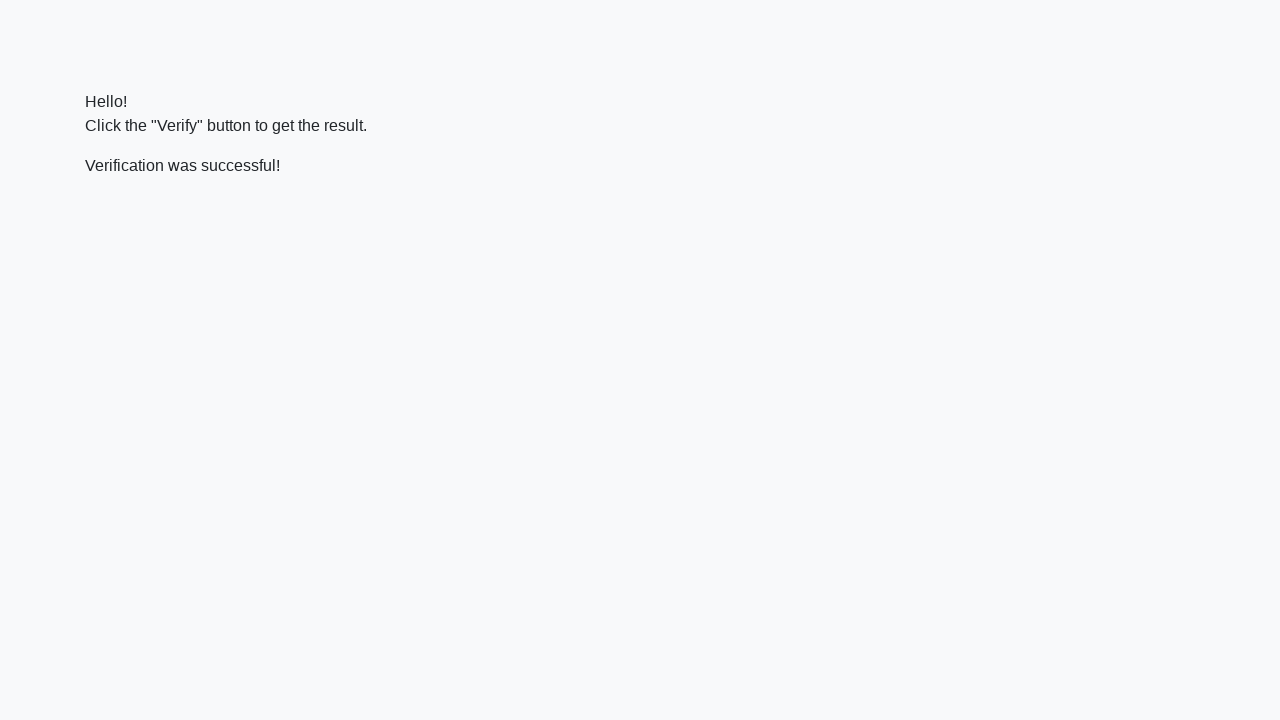

Verified that message contains 'successful'
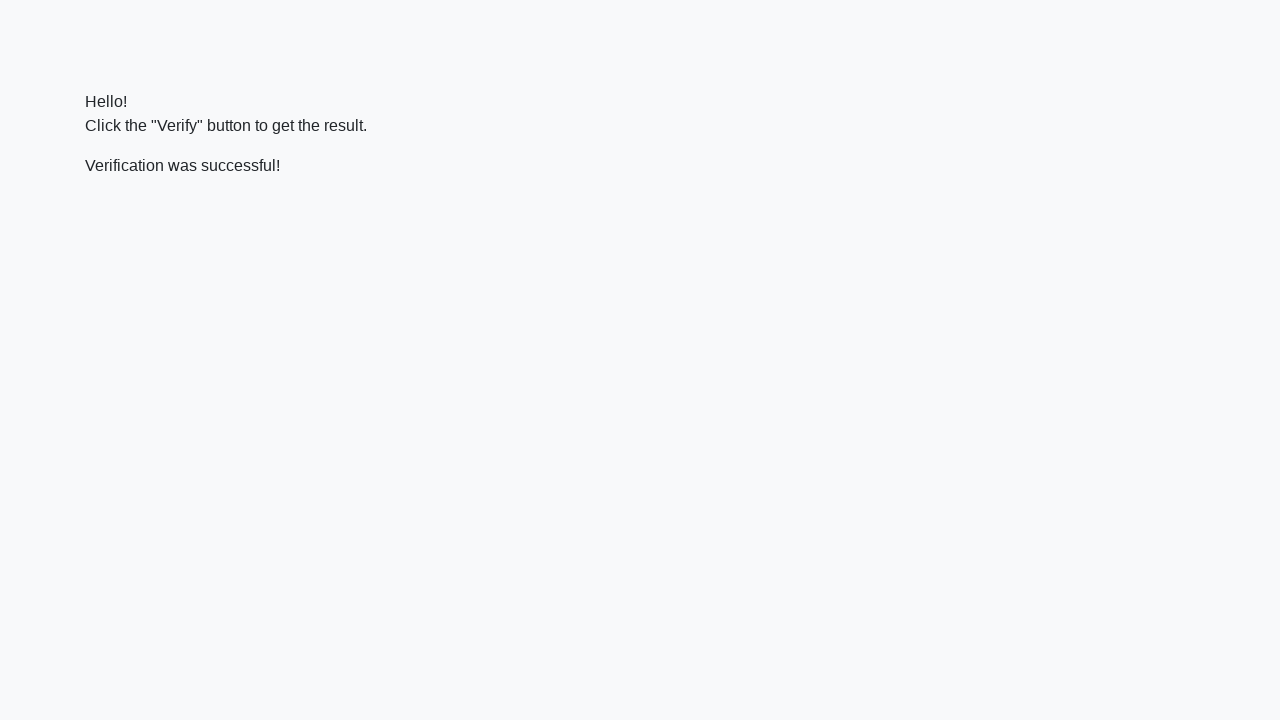

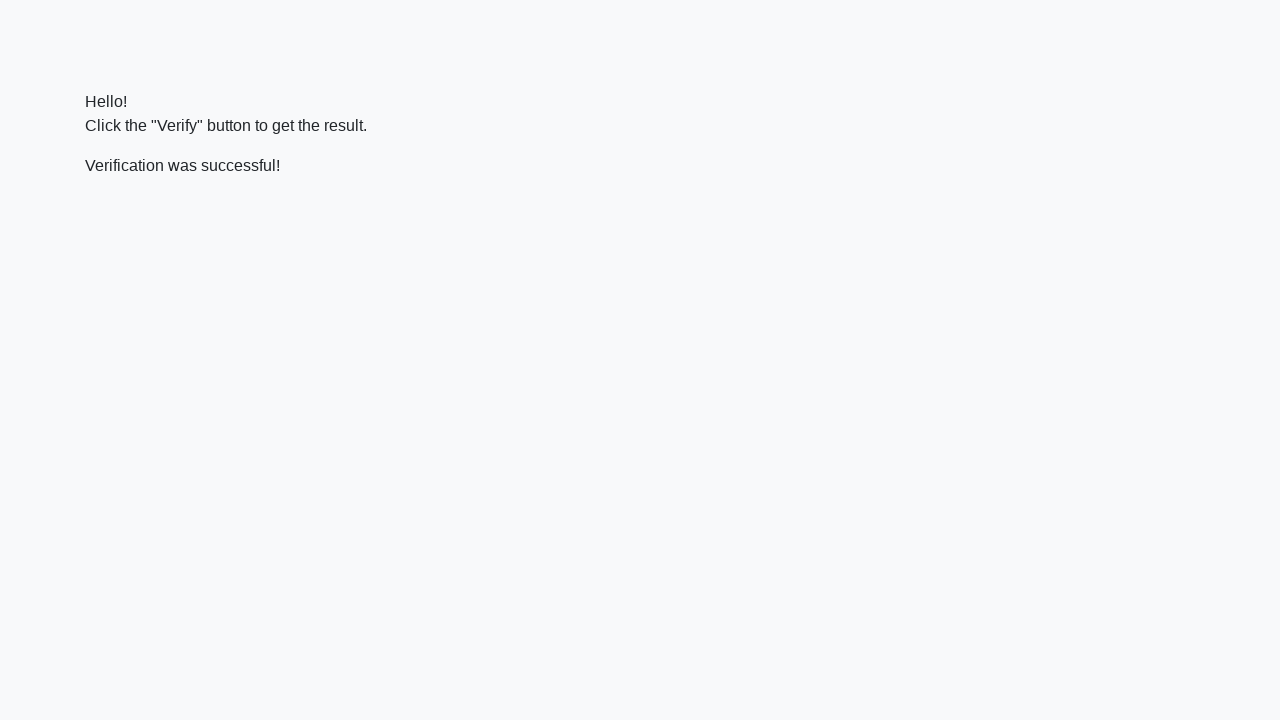